Tests e-commerce shopping flow by adding specific vegetables (Cucumber, Brocolli, Beetroot) to the cart, proceeding to checkout, and entering a promo code.

Starting URL: https://rahulshettyacademy.com/seleniumPractise/#/

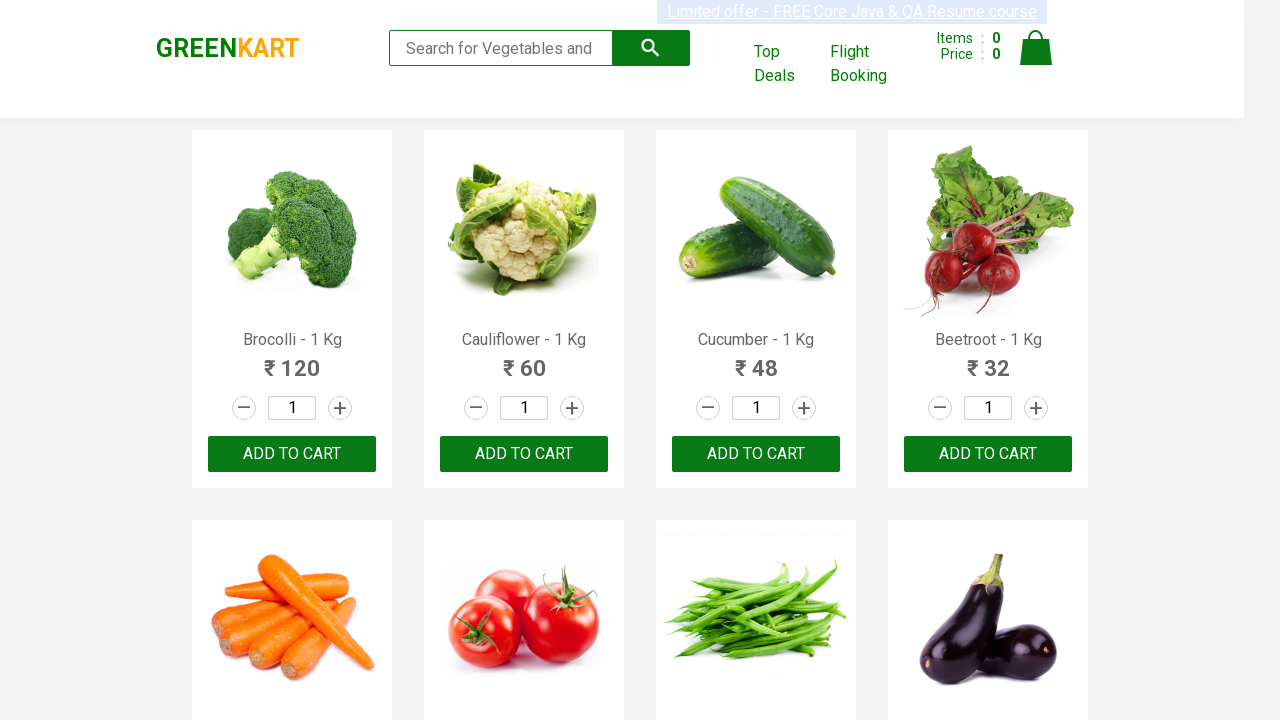

Waited for product names to load
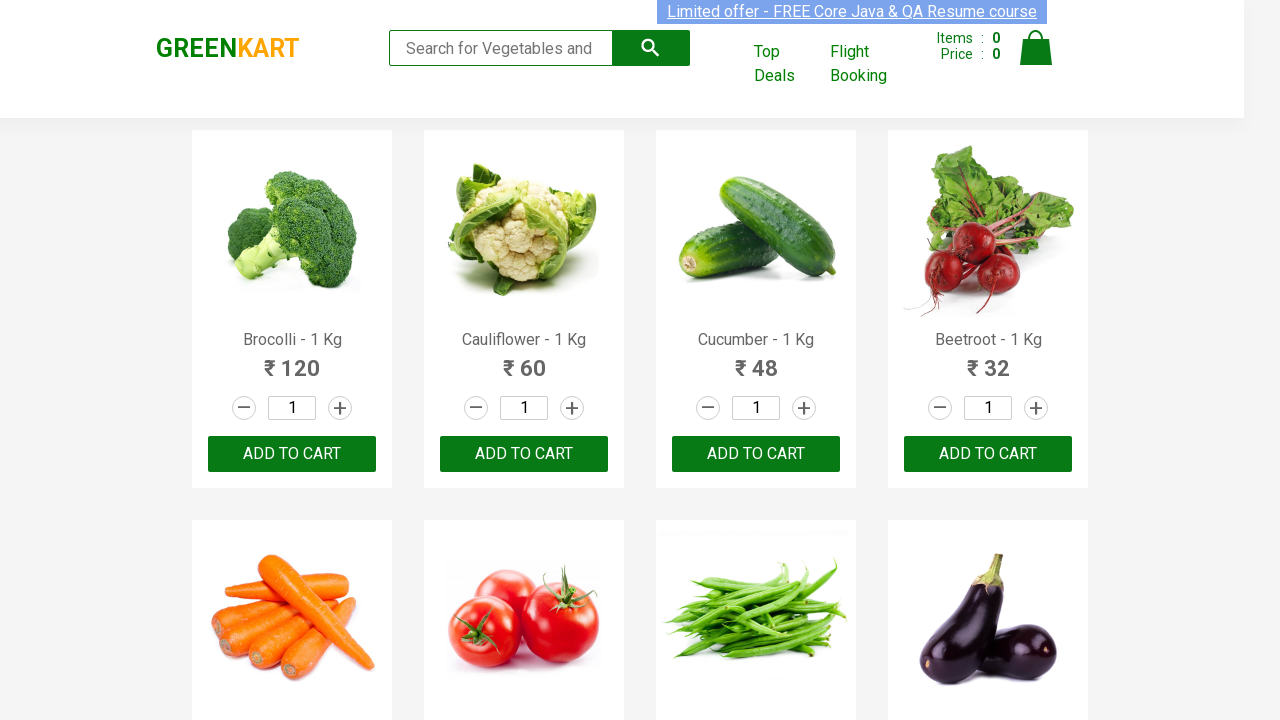

Retrieved all product name elements
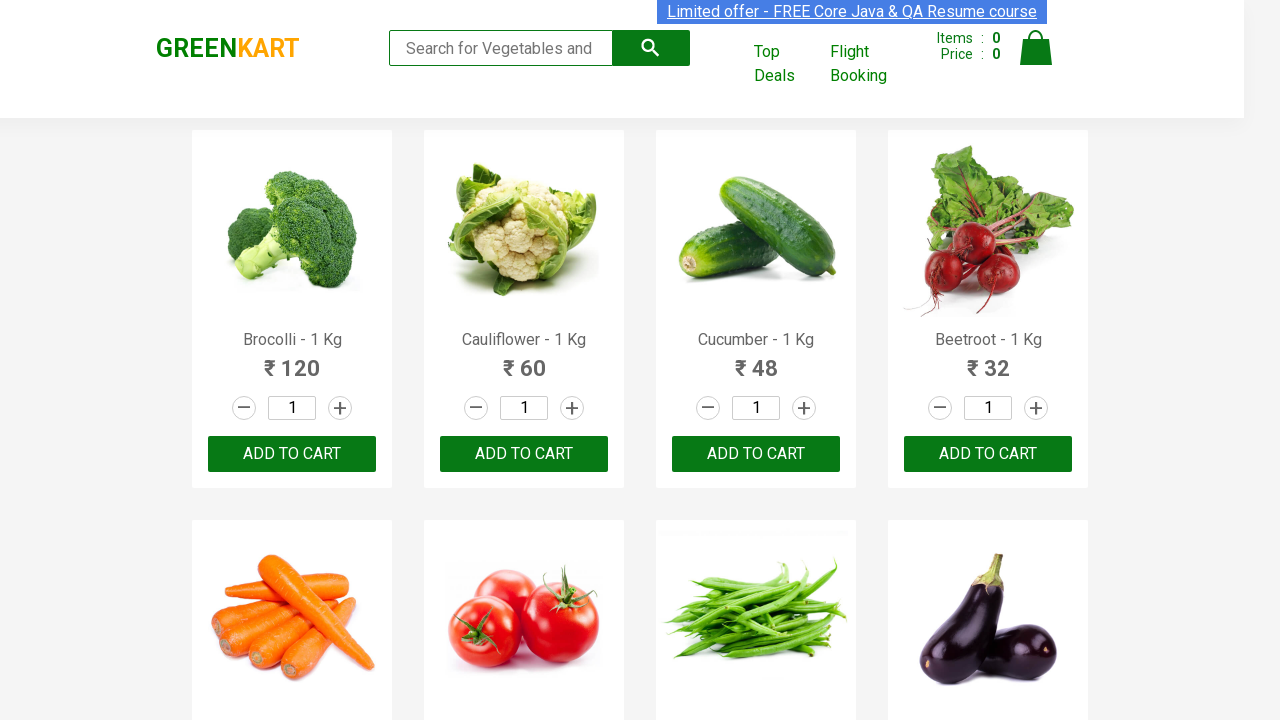

Retrieved all add to cart buttons
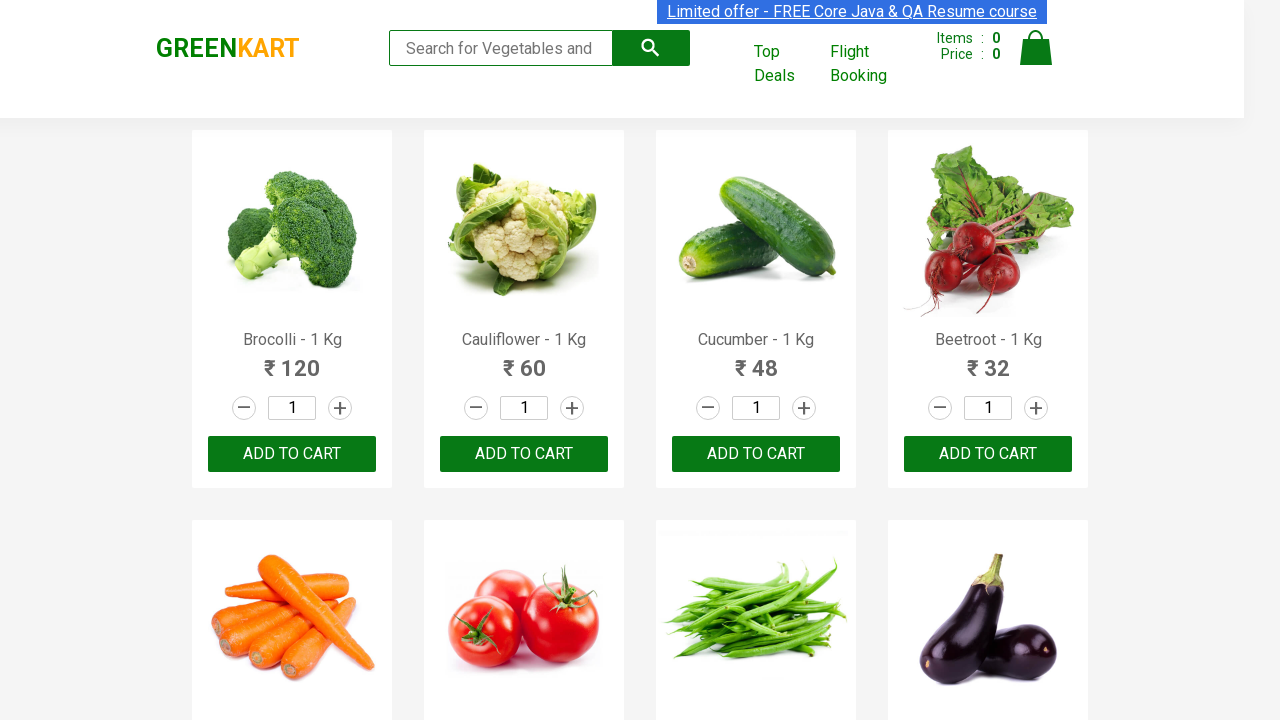

Added Brocolli to cart at (292, 454) on xpath=//div[@class='product-action']/button >> nth=0
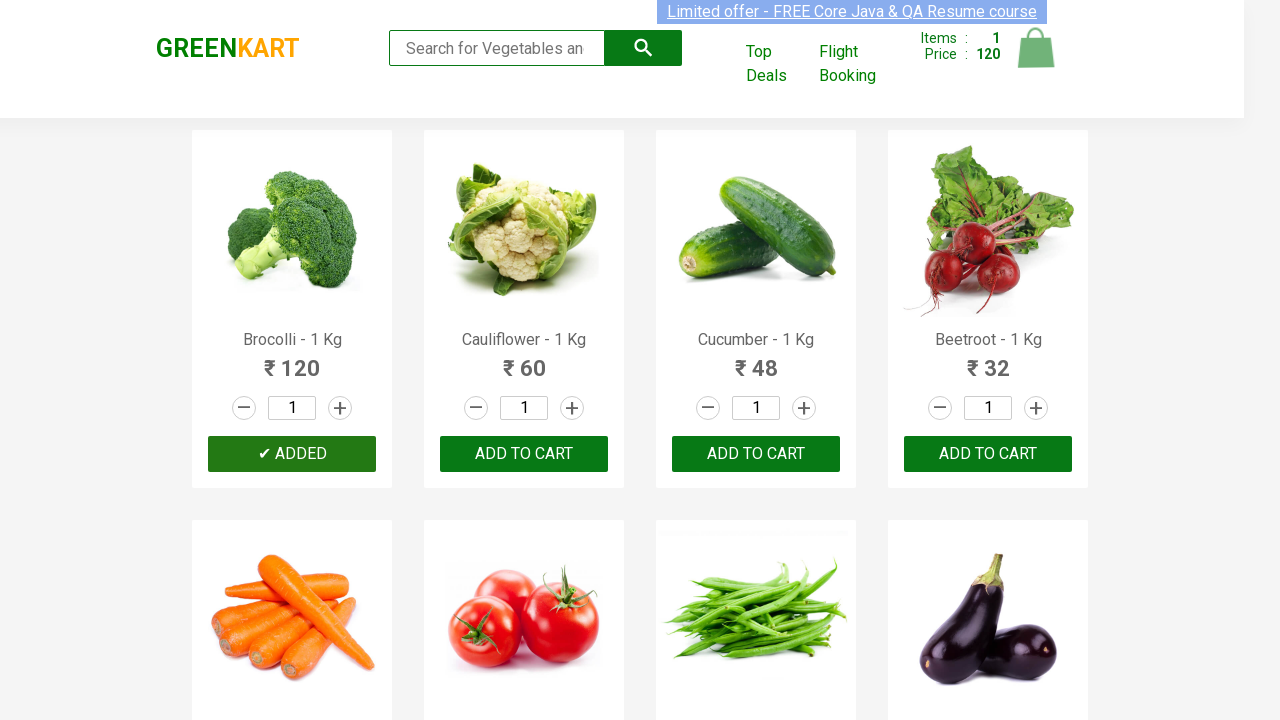

Added Cucumber to cart at (756, 454) on xpath=//div[@class='product-action']/button >> nth=2
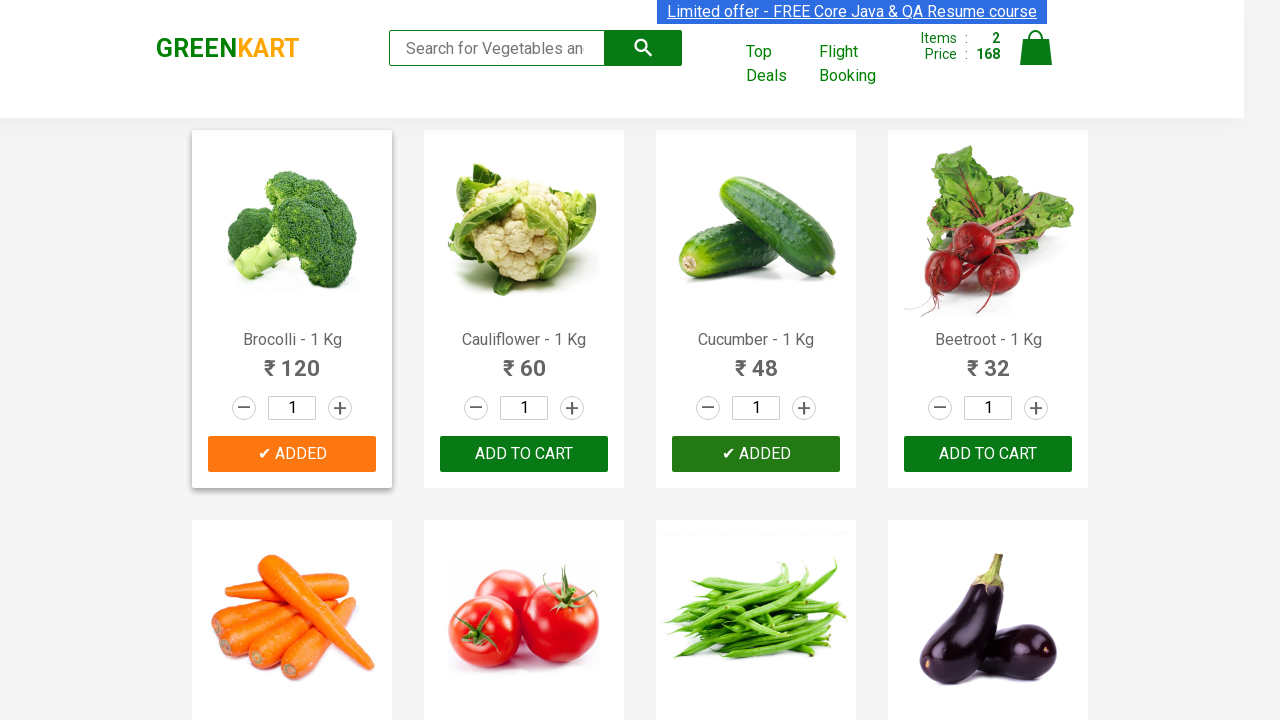

Added Beetroot to cart at (988, 454) on xpath=//div[@class='product-action']/button >> nth=3
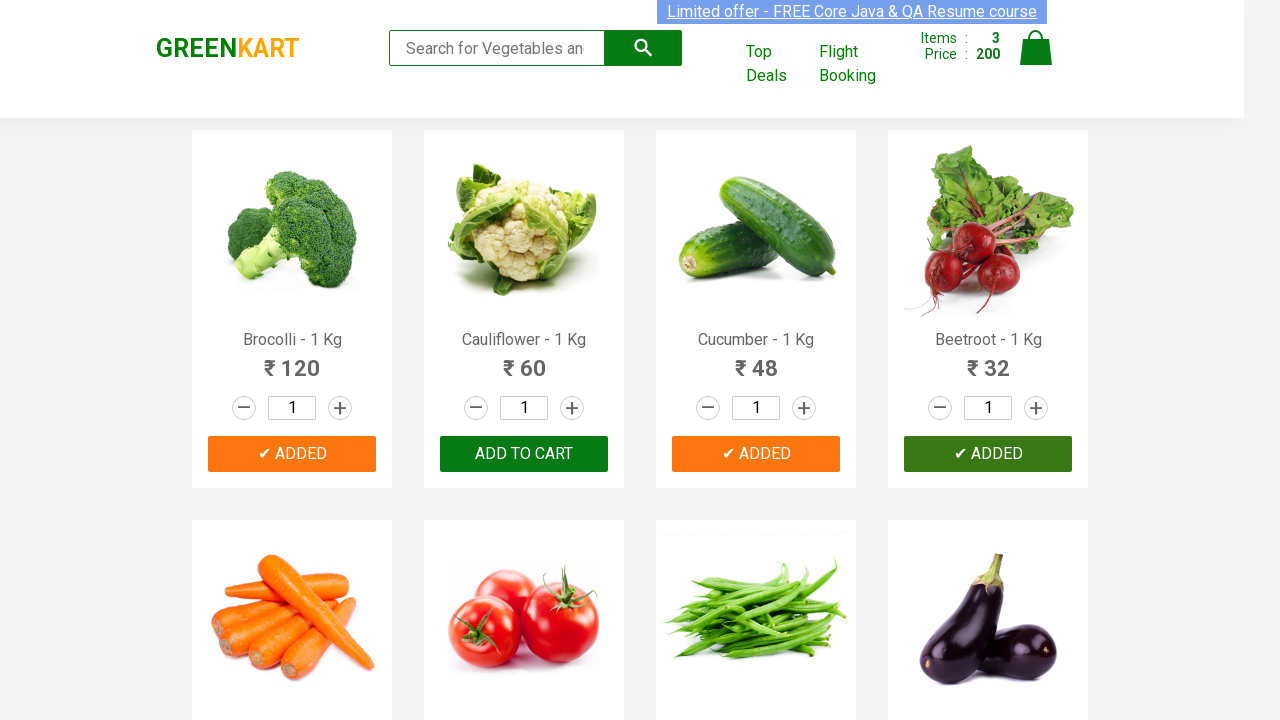

Clicked on cart icon at (1036, 48) on img[alt='Cart']
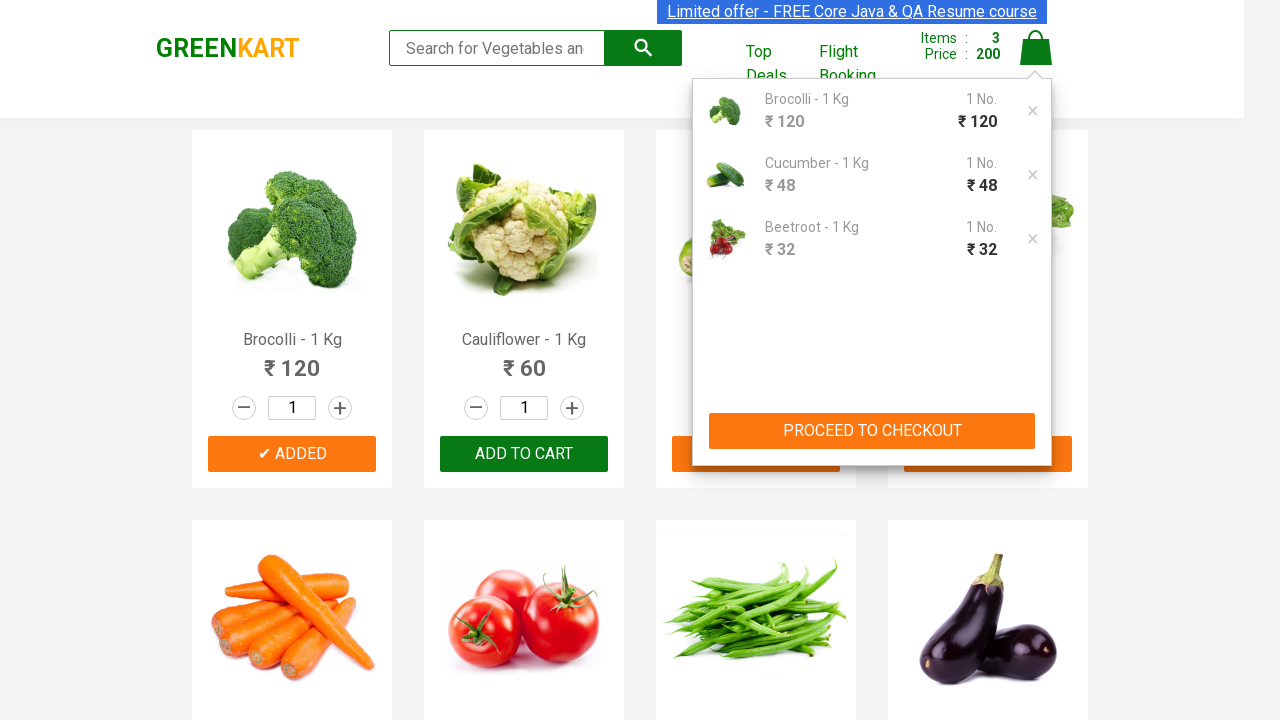

Clicked PROCEED TO CHECKOUT button at (872, 431) on xpath=//button[text()='PROCEED TO CHECKOUT']
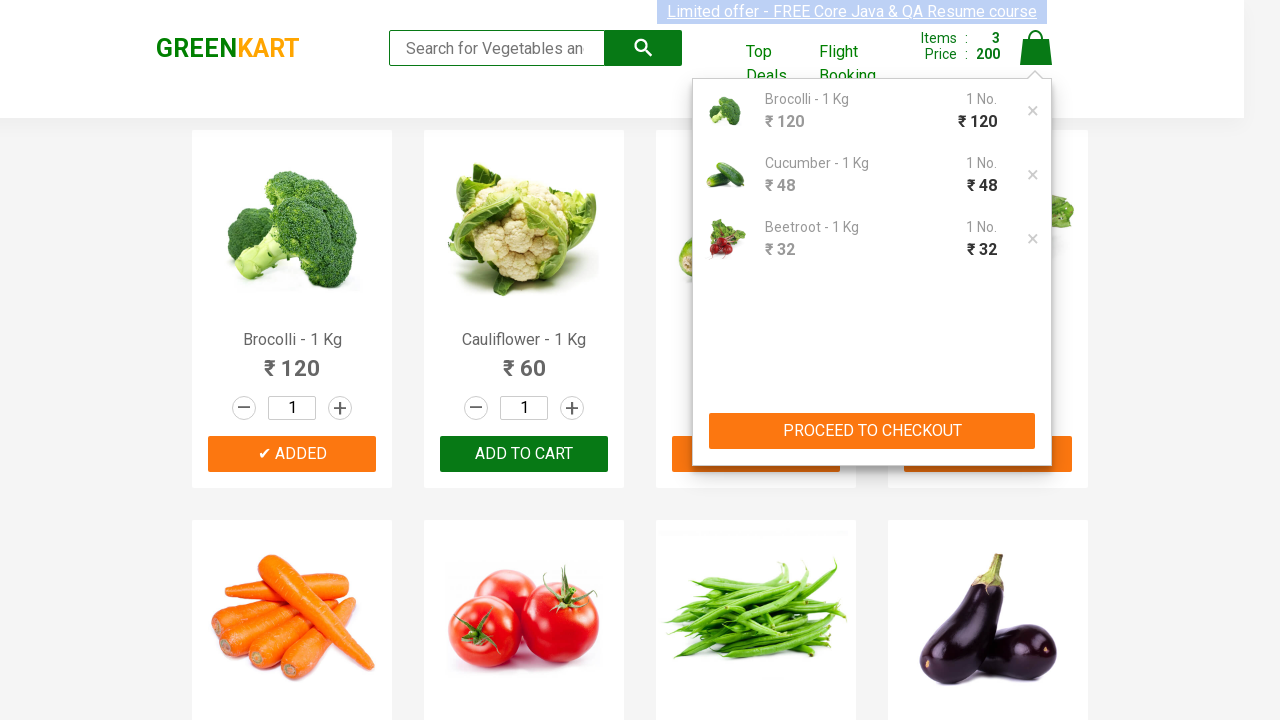

Entered promo code 'rahulshettyacademy' on input.promoCode
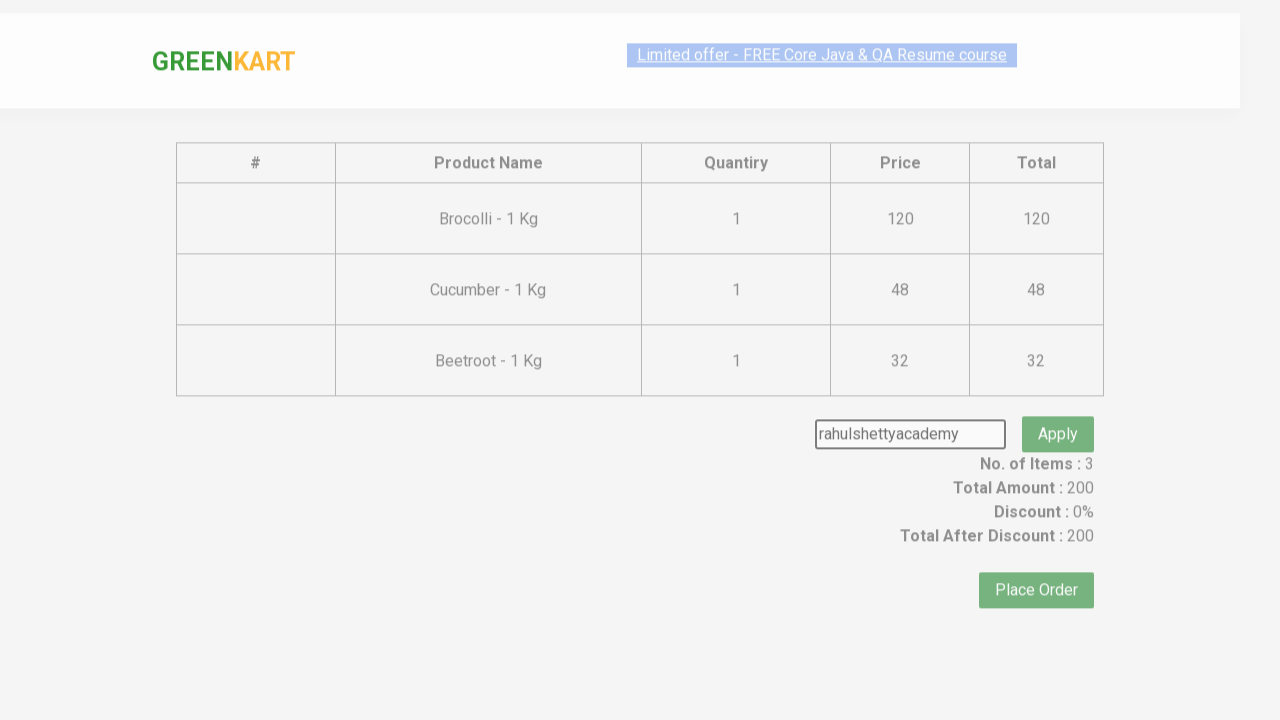

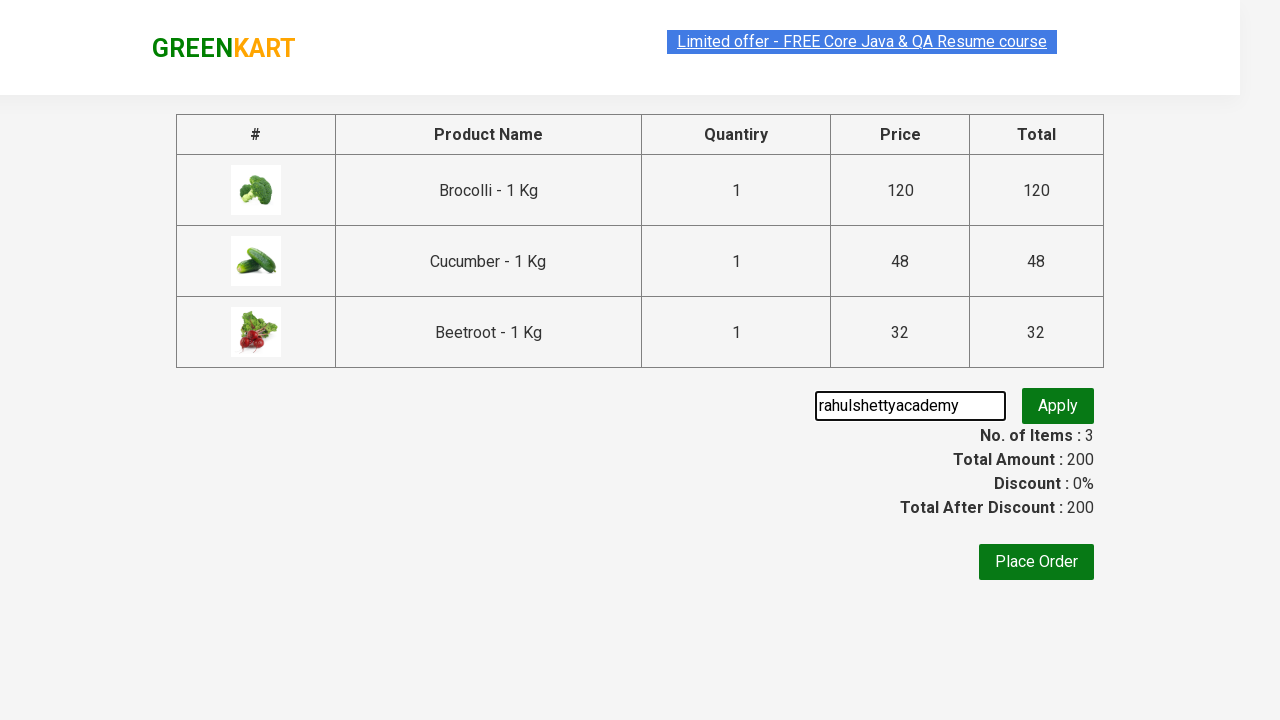